Tests horizontal scrolling functionality by scrolling right across a dashboard page multiple times using JavaScript execution

Starting URL: https://dashboards.handmadeinteractive.com/jasonlove/

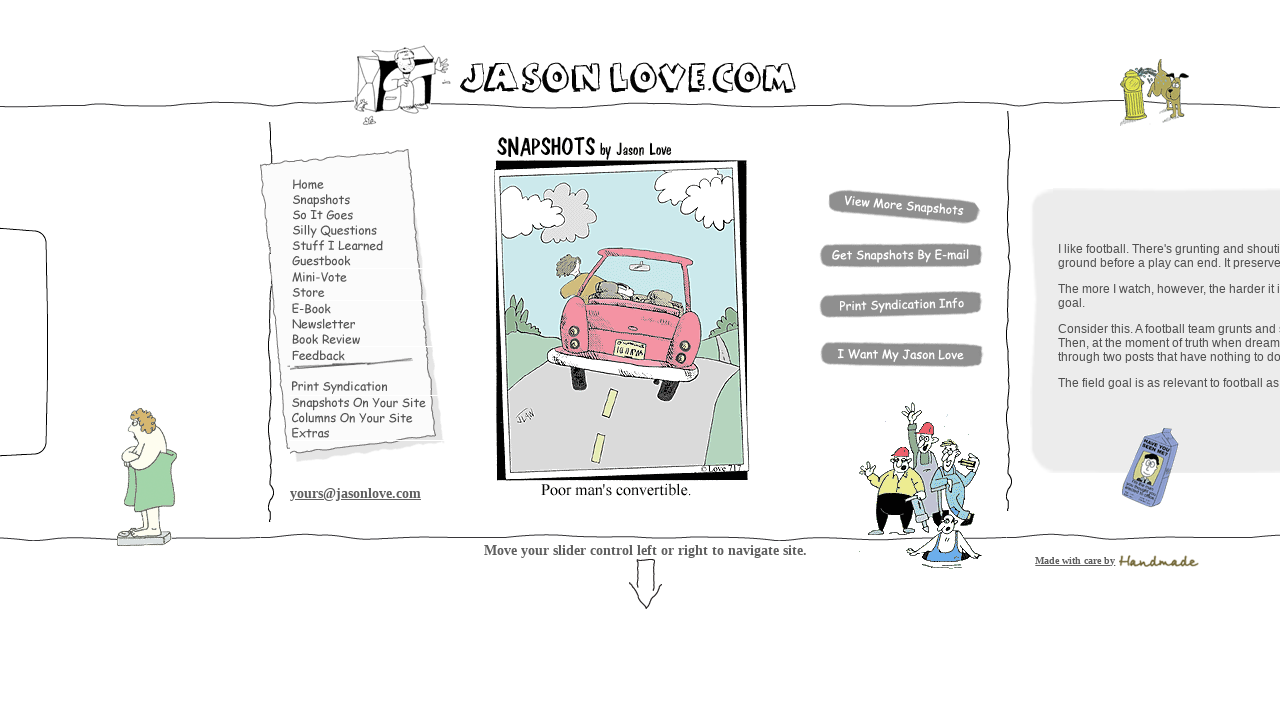

Scrolled right 1000 pixels using JavaScript
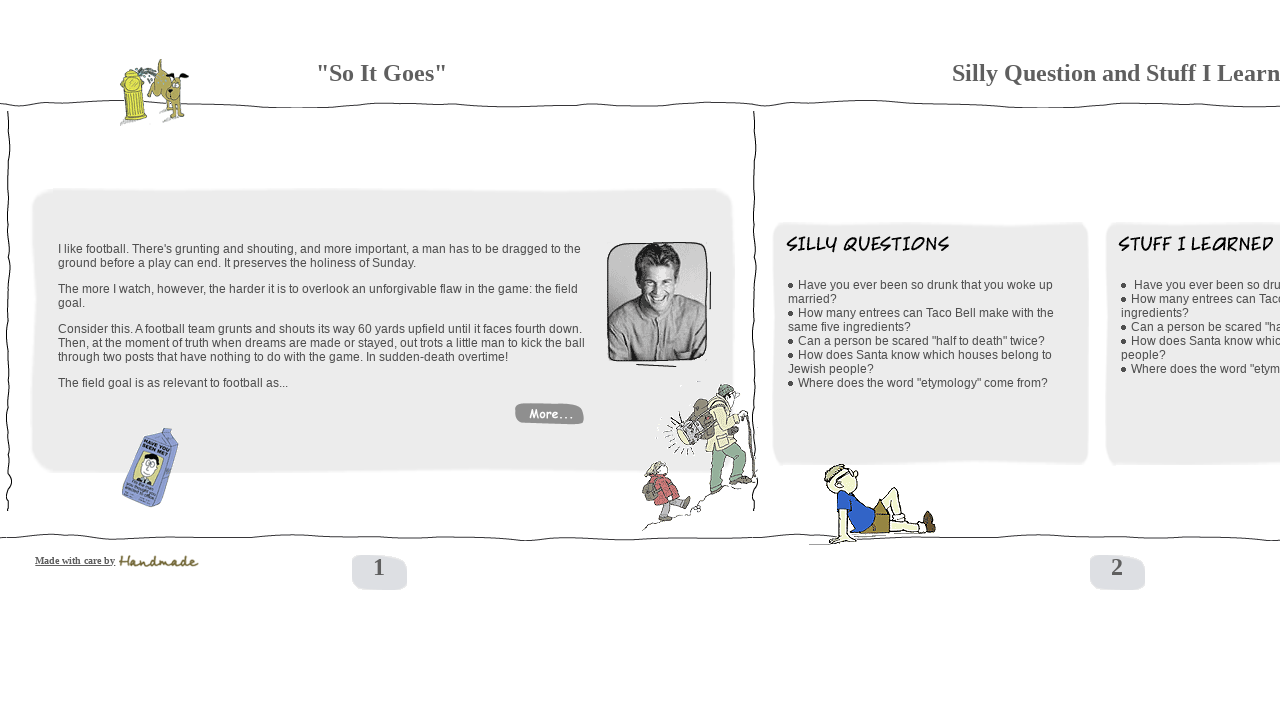

Waited 2 seconds for content to load after horizontal scroll
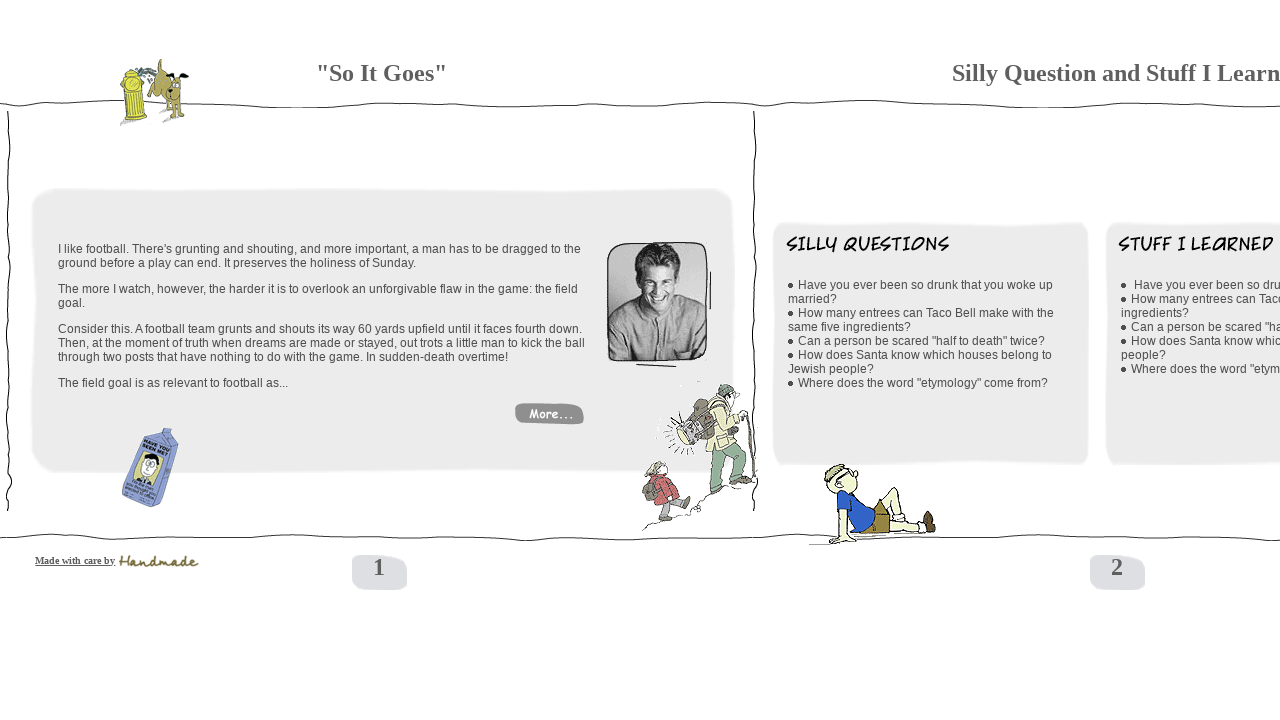

Scrolled right 1000 pixels using JavaScript
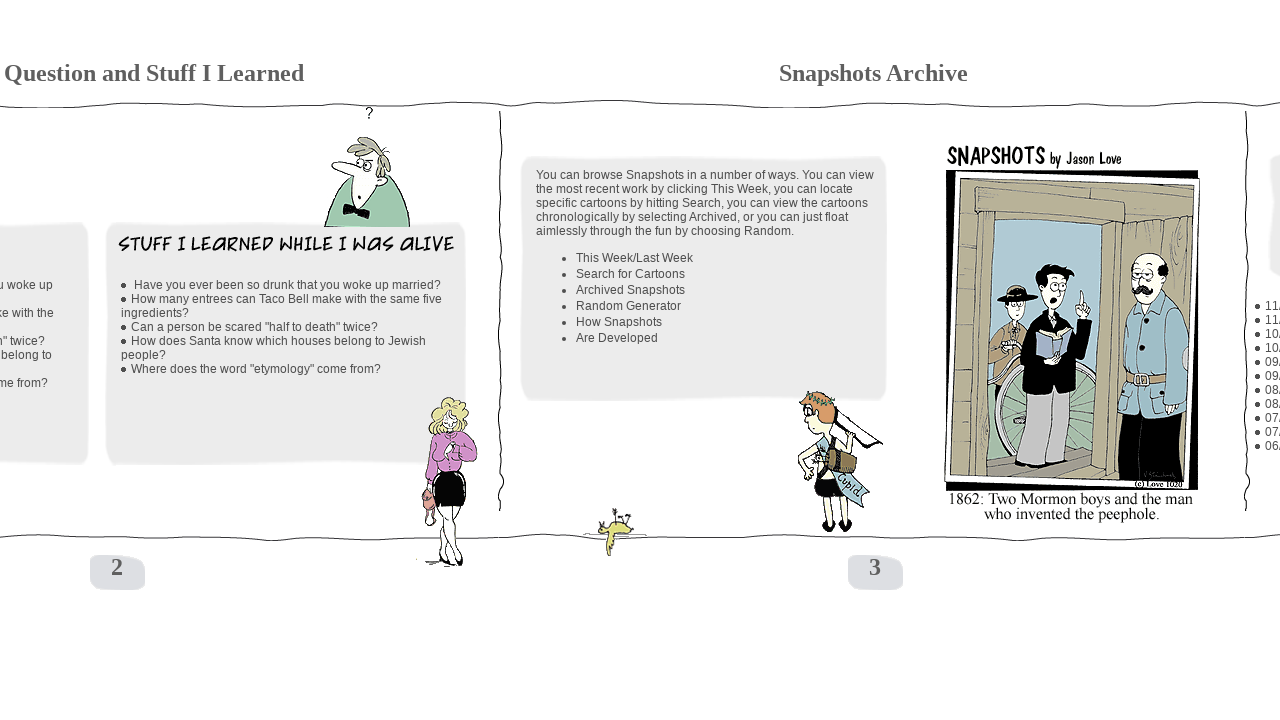

Waited 2 seconds for content to load after horizontal scroll
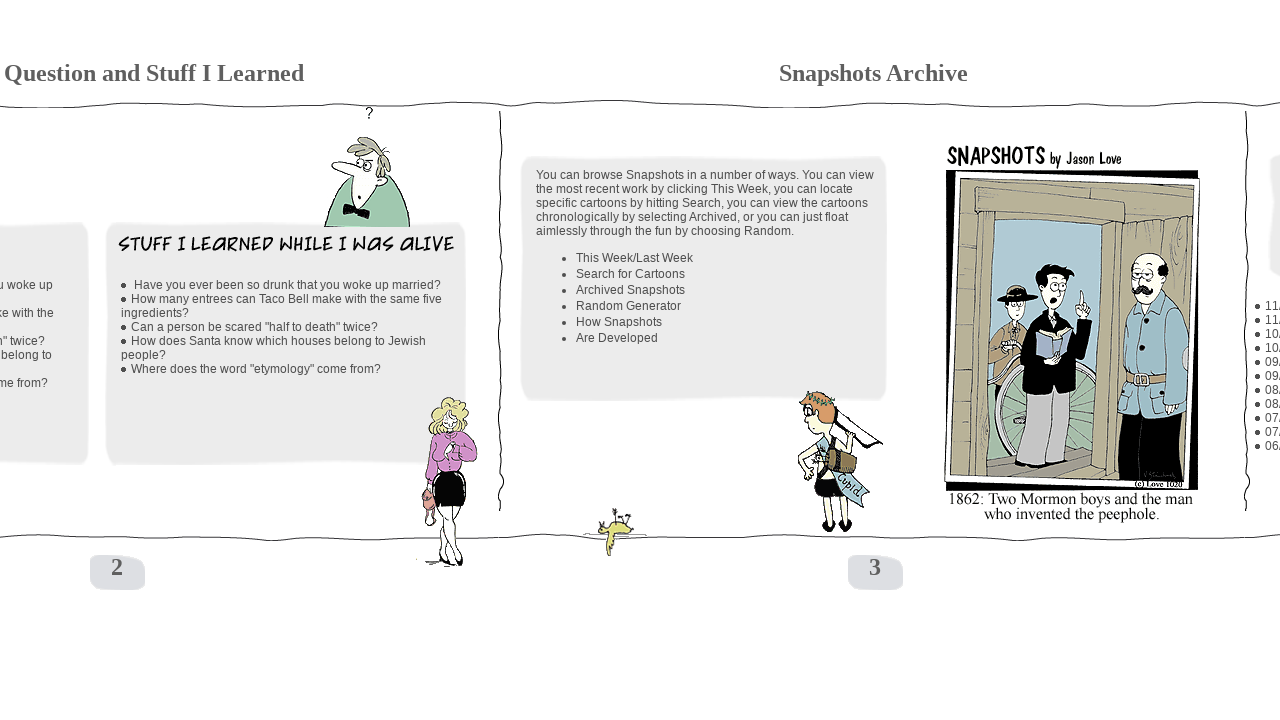

Scrolled right 1000 pixels using JavaScript
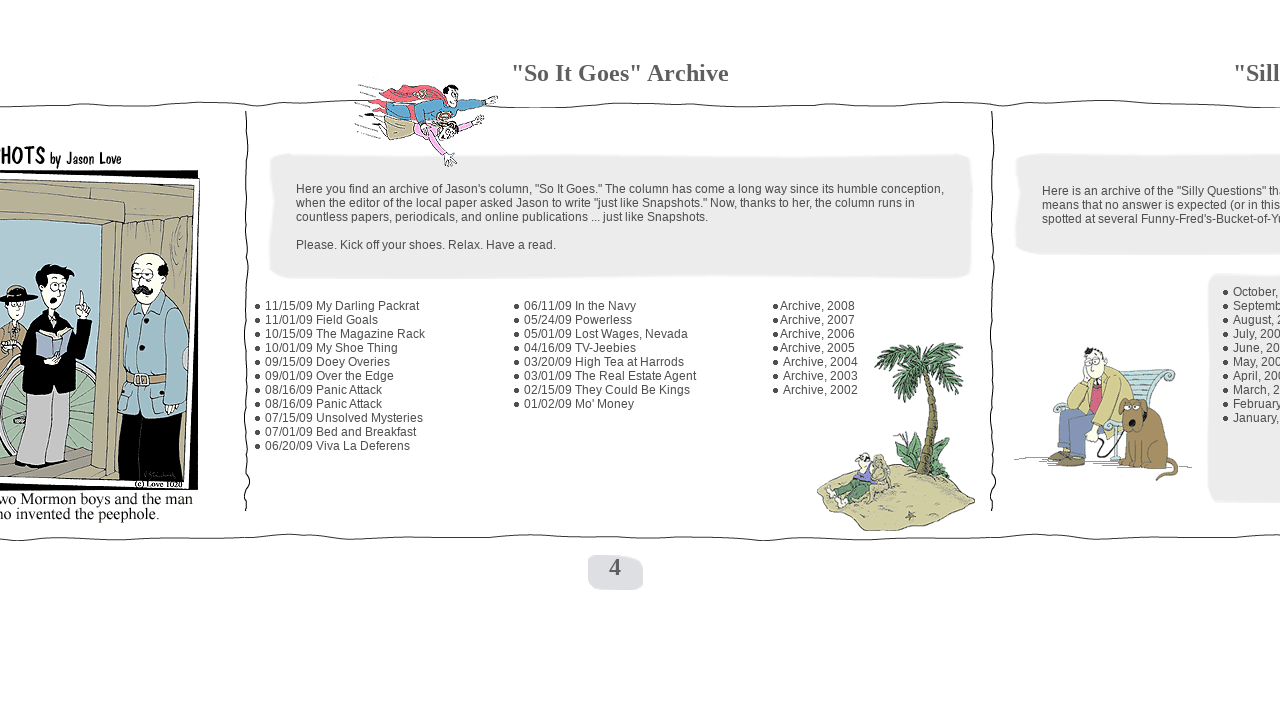

Waited 2 seconds for content to load after horizontal scroll
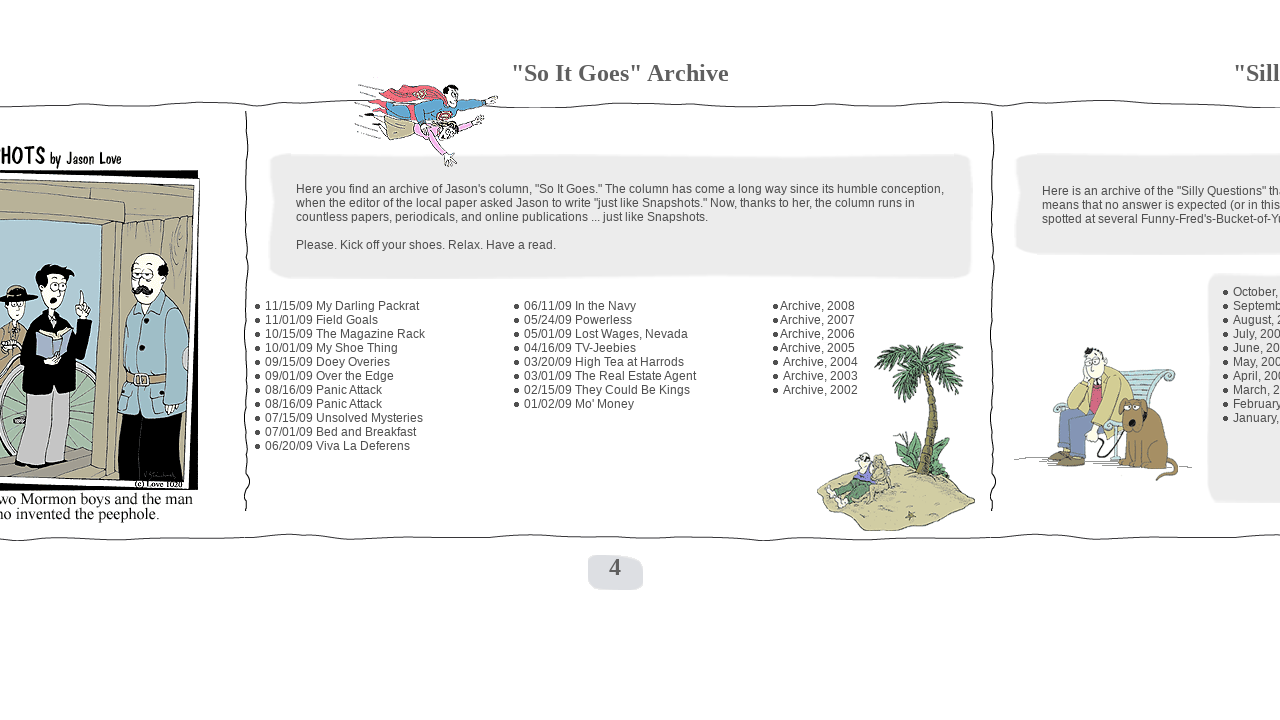

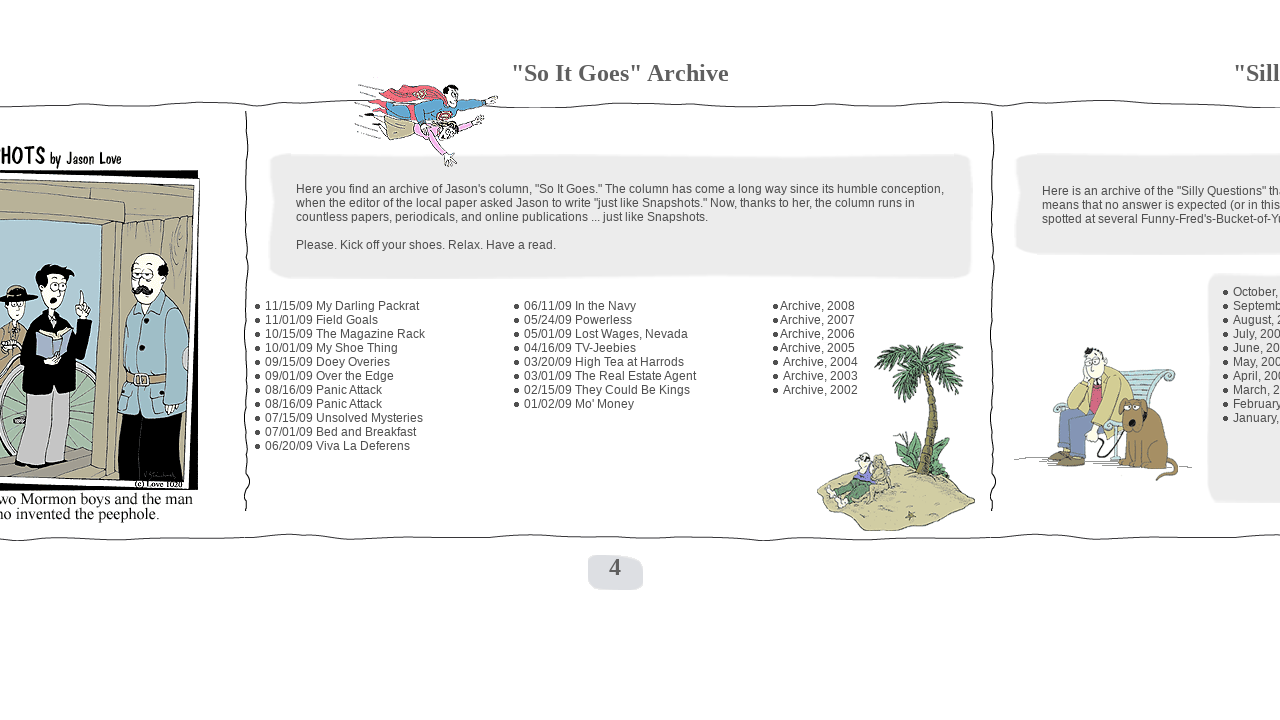